Tests navigation on an e-commerce site by selecting phone category, clicking on a product, and then navigating back

Starting URL: https://www.demoblaze.com/#

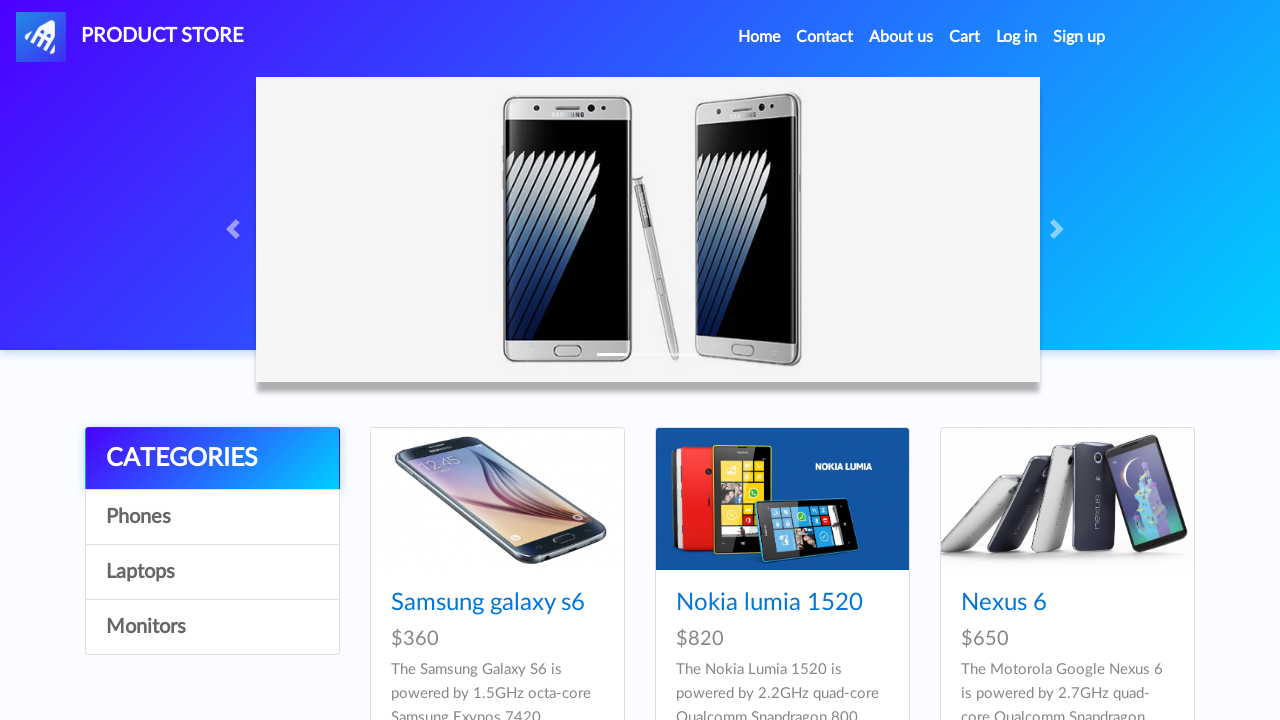

Waited 10 seconds for page to load
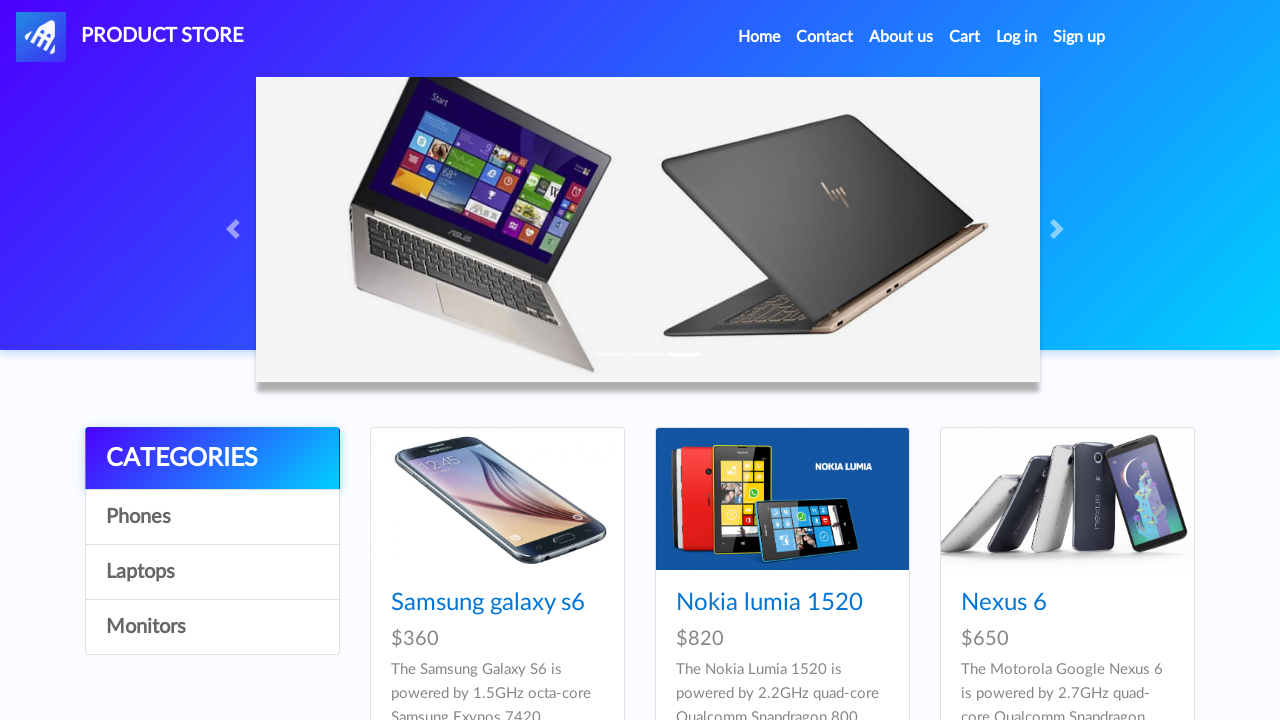

Clicked on phone category at (212, 517) on xpath=/html/body/div[5]/div/div[1]/div/a[2]
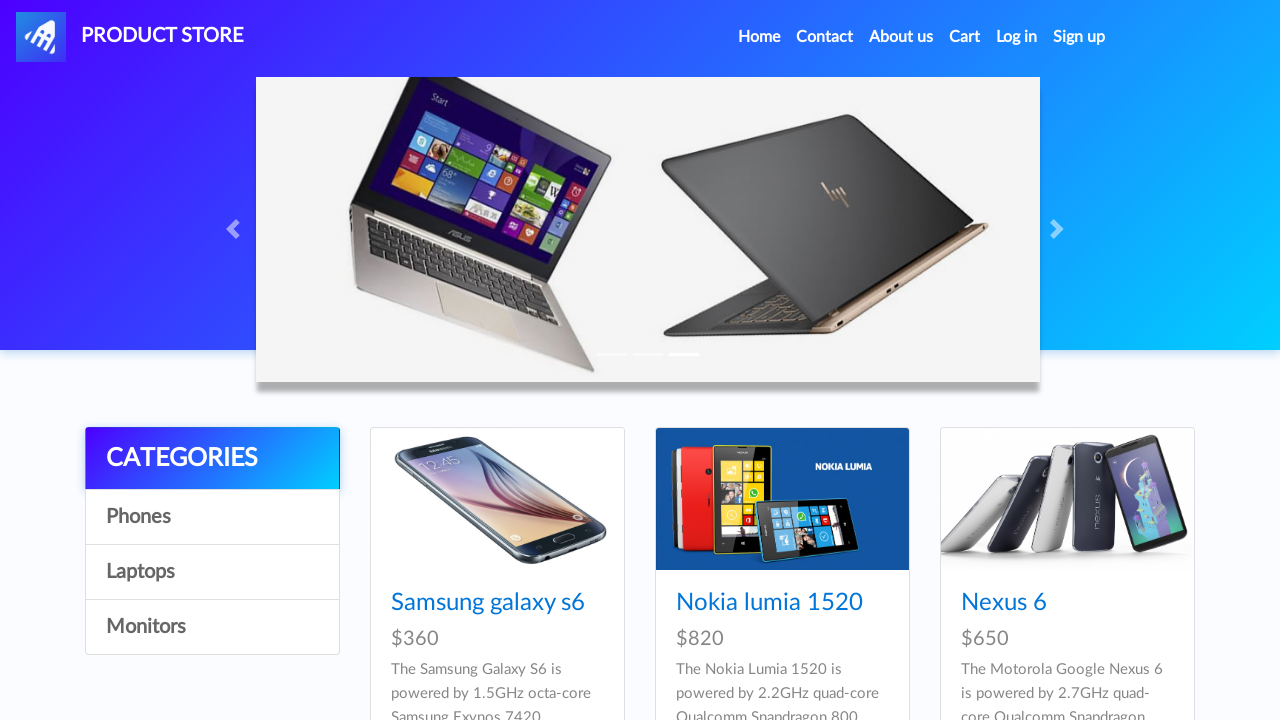

Clicked on first phone product at (488, 603) on xpath=//*[@id='tbodyid']//h4/a
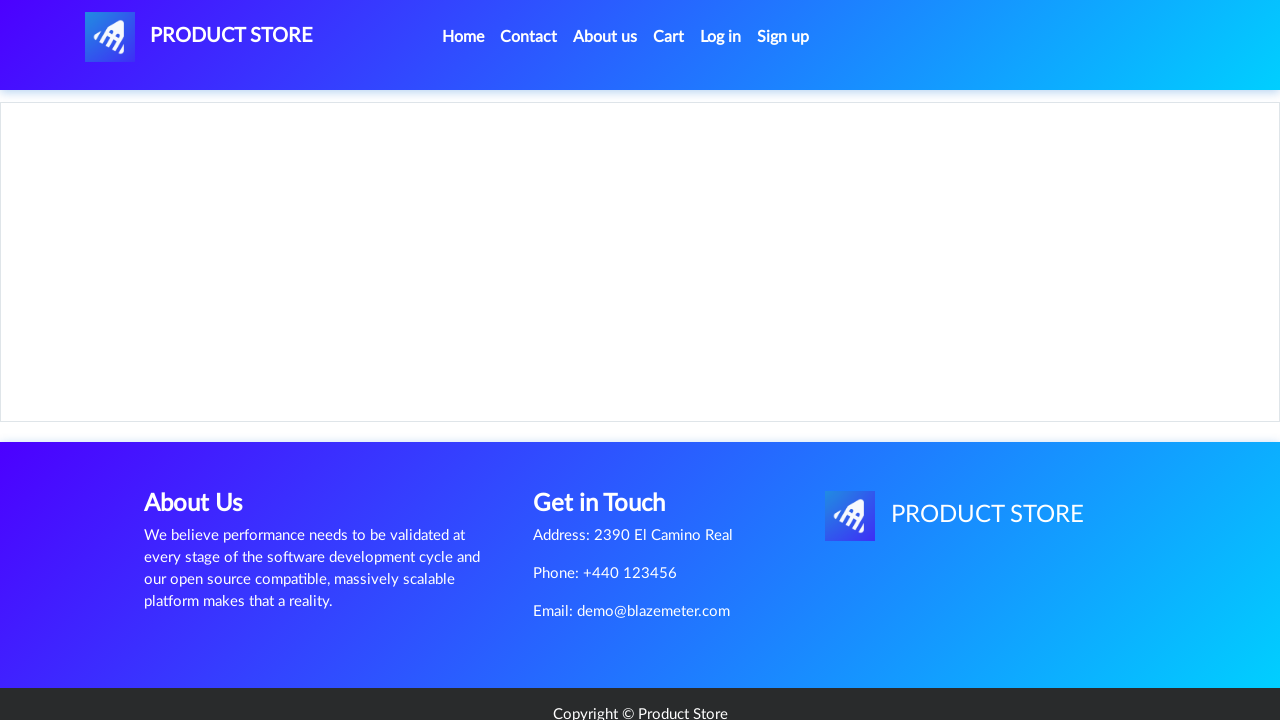

Waited 3 seconds for product page to load
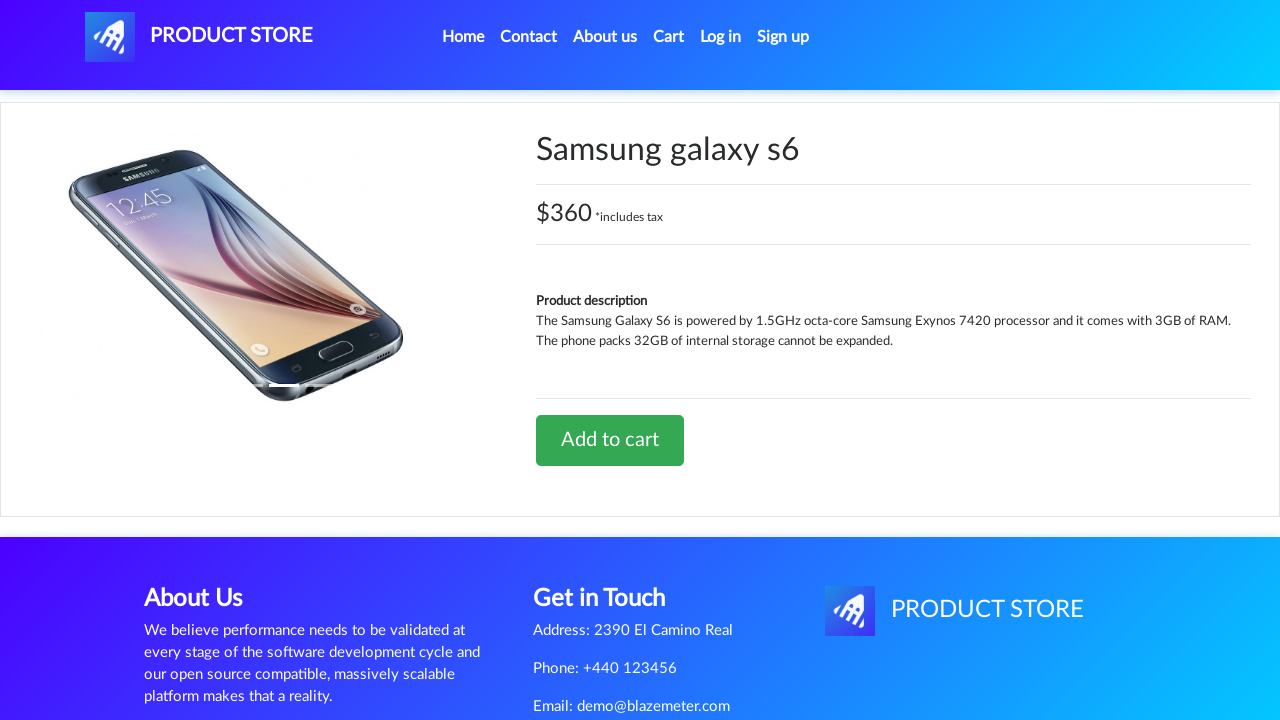

Navigated back to previous page
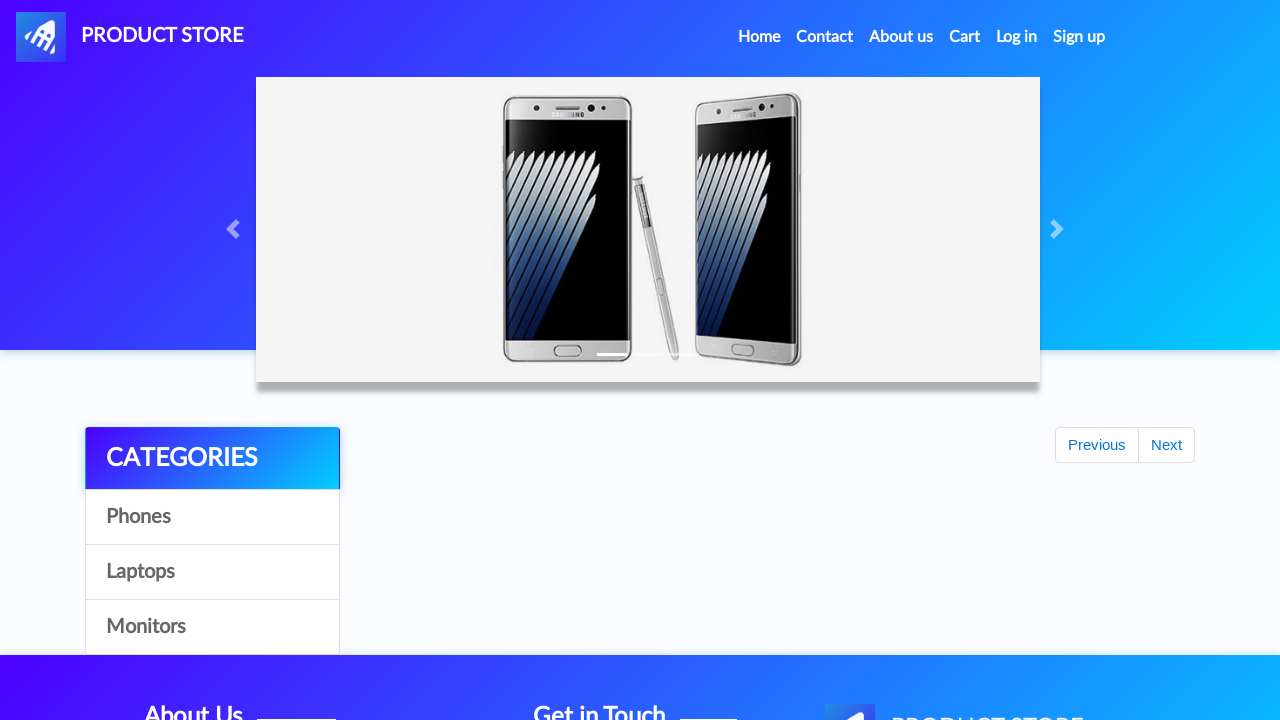

Waited 3 seconds after back navigation
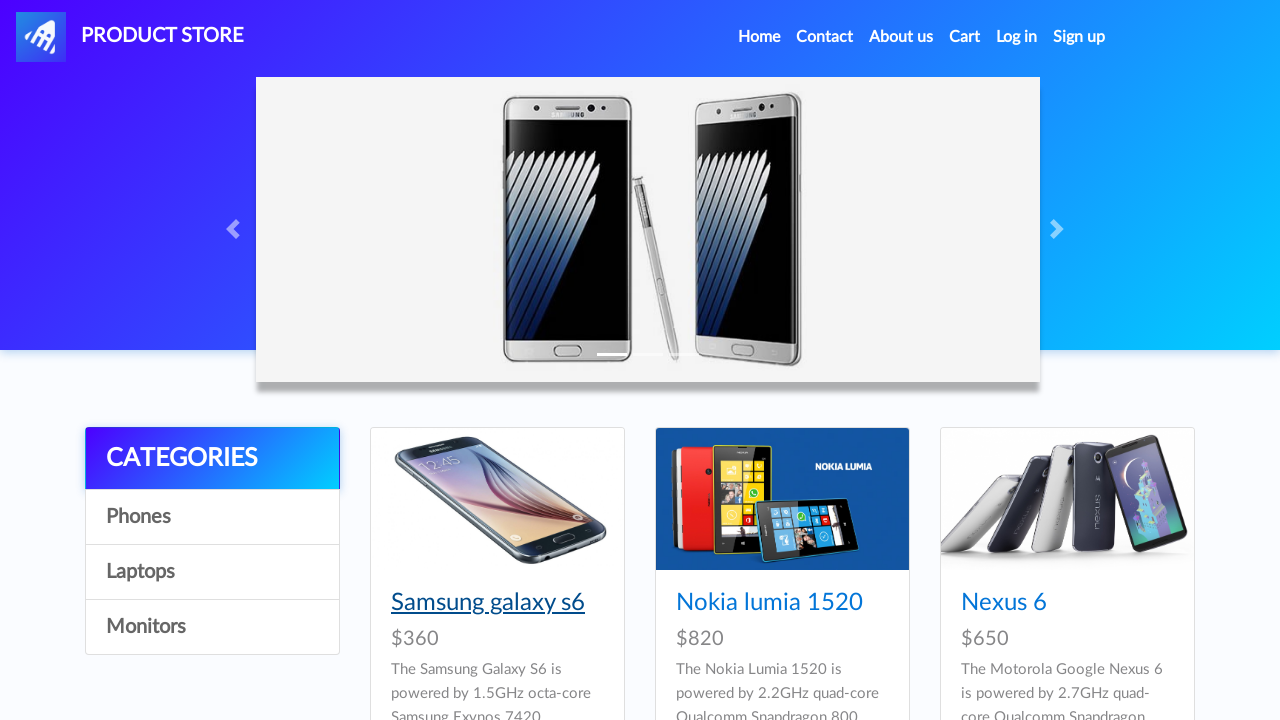

Refreshed the page
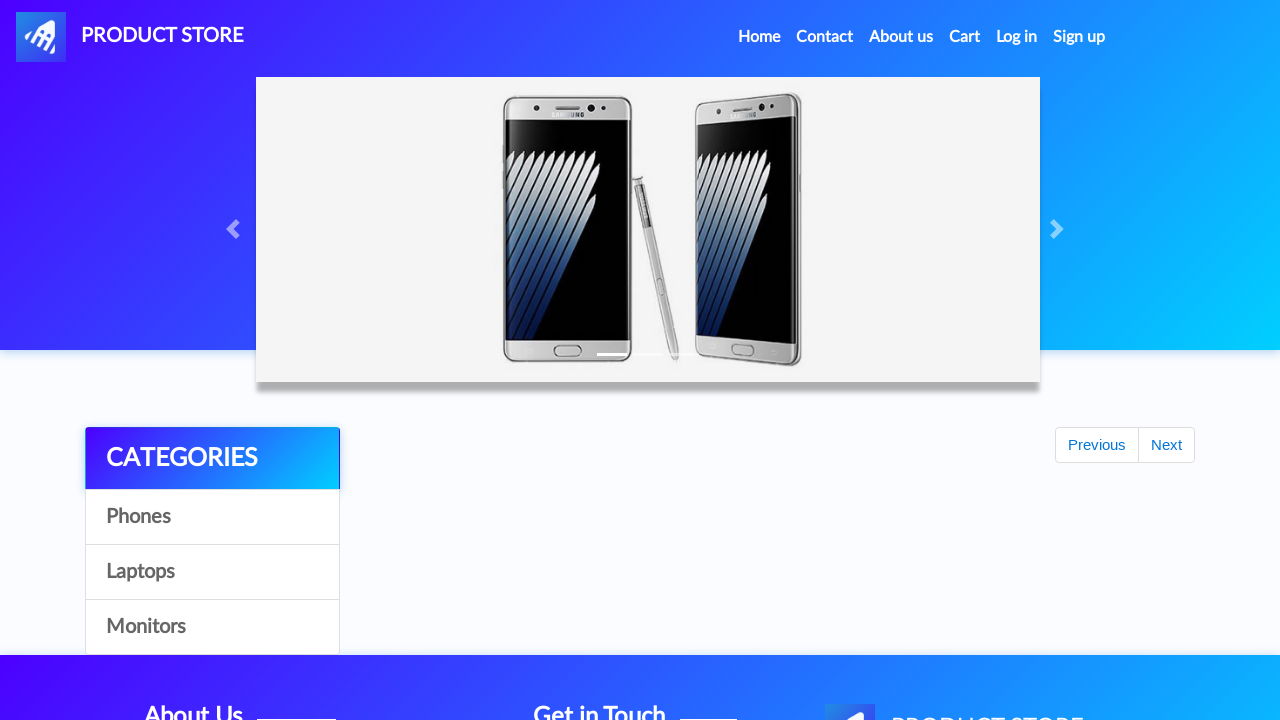

Waited 3 seconds after page refresh
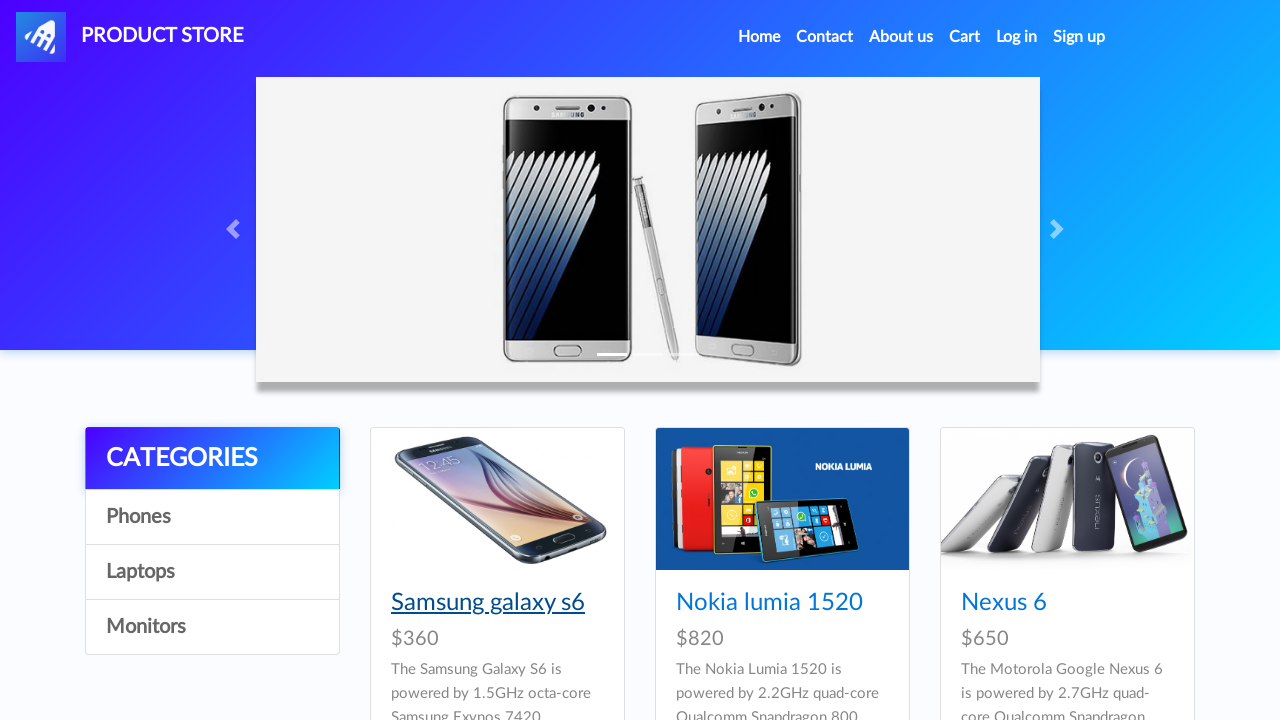

Retrieved page title: STORE
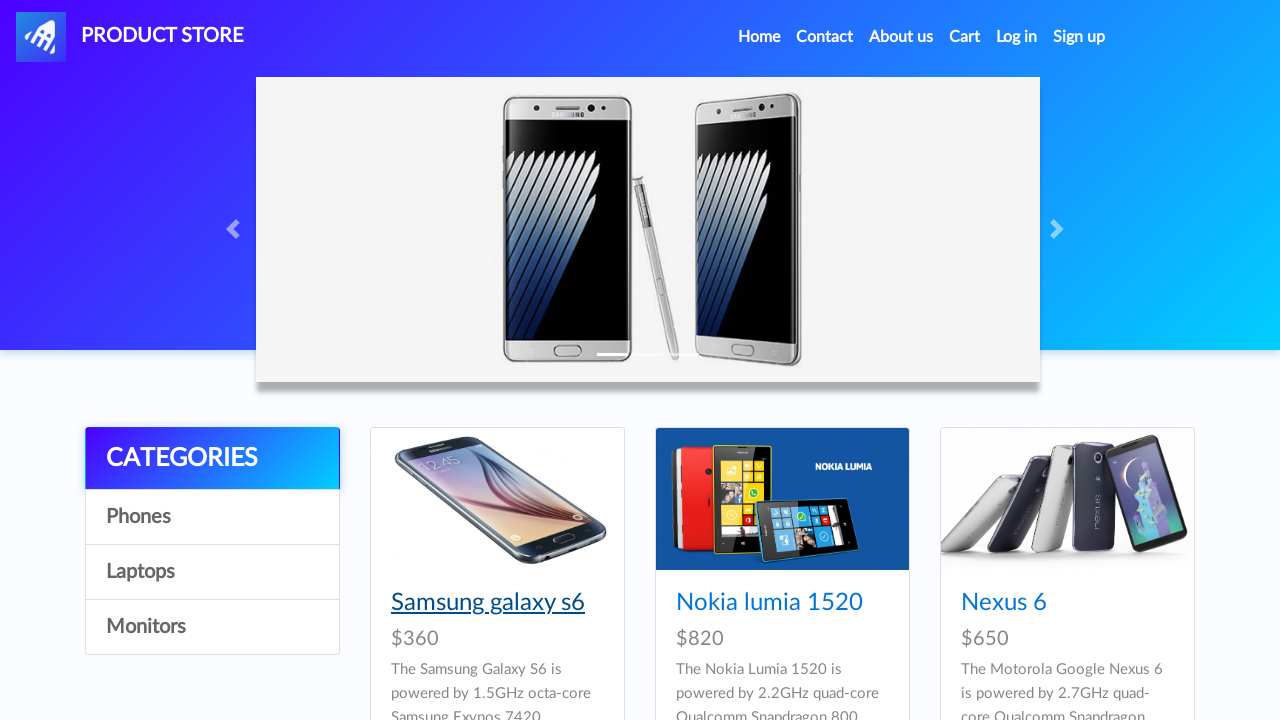

Retrieved scroll height: 1835
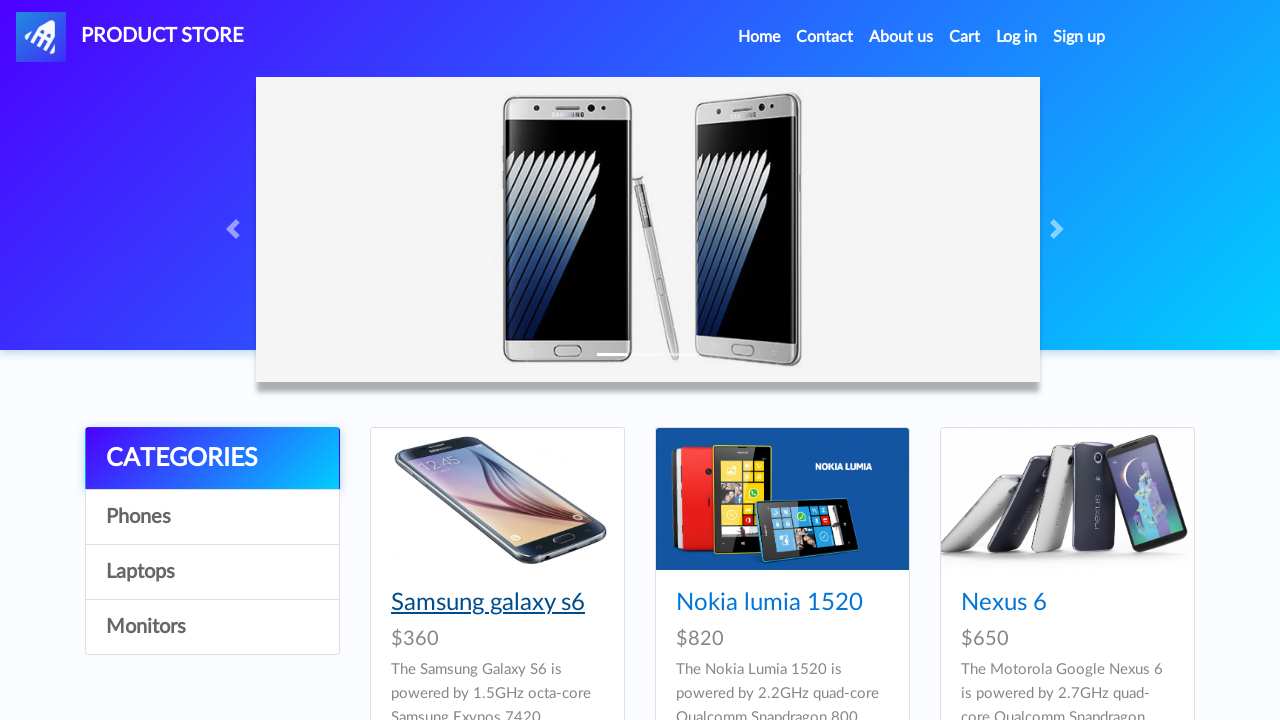

Waited 3 seconds before test completion
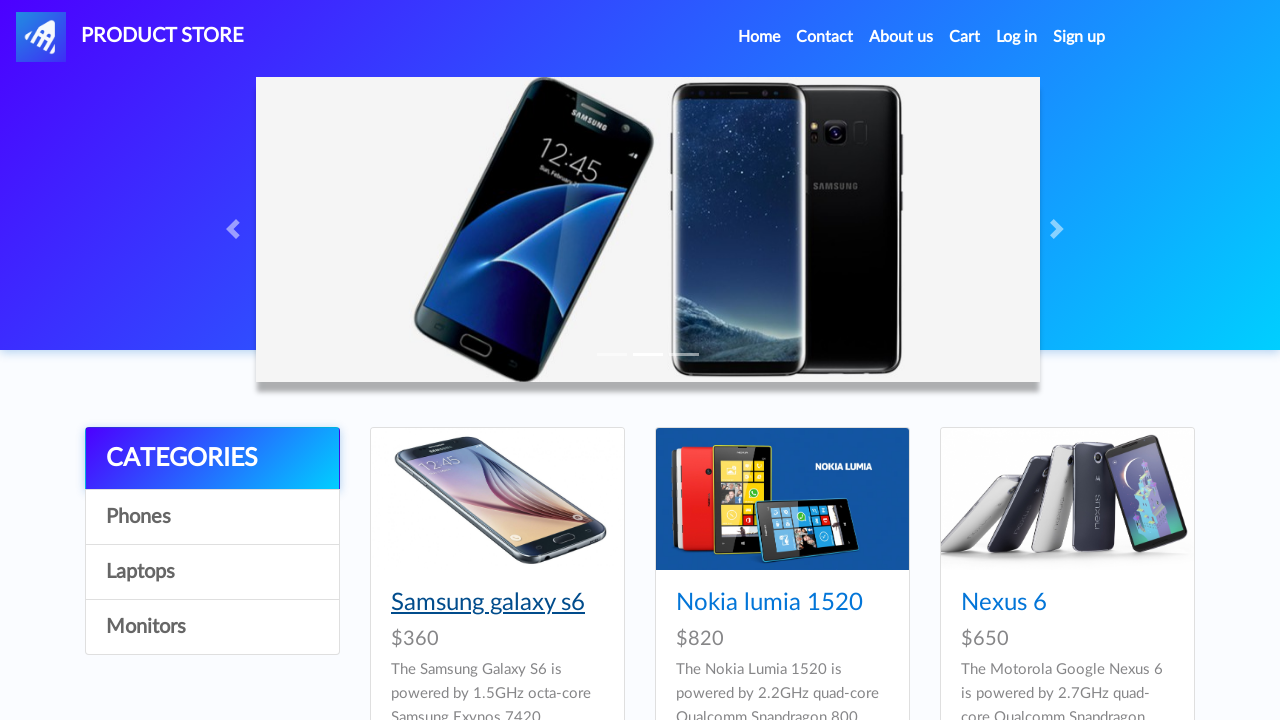

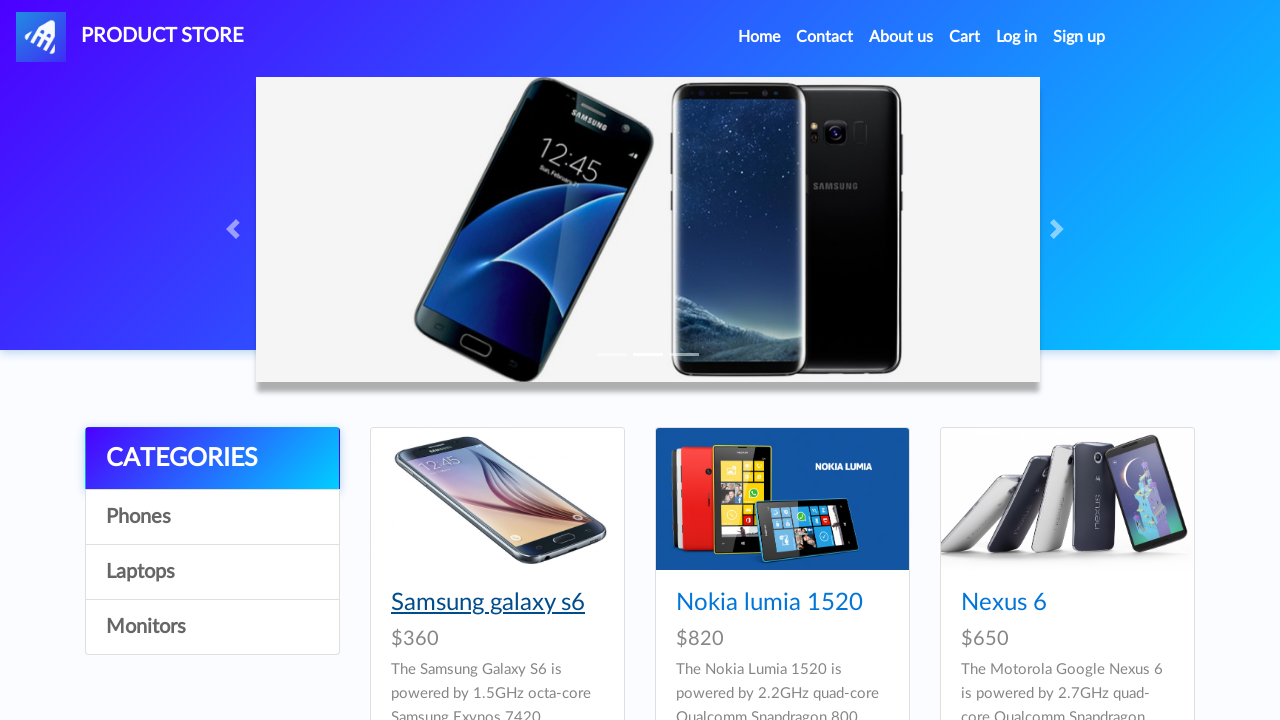